Tests clicking the Continue button on the UK government holiday entitlement calculator page

Starting URL: https://www.gov.uk/calculate-your-holiday-entitlement/y

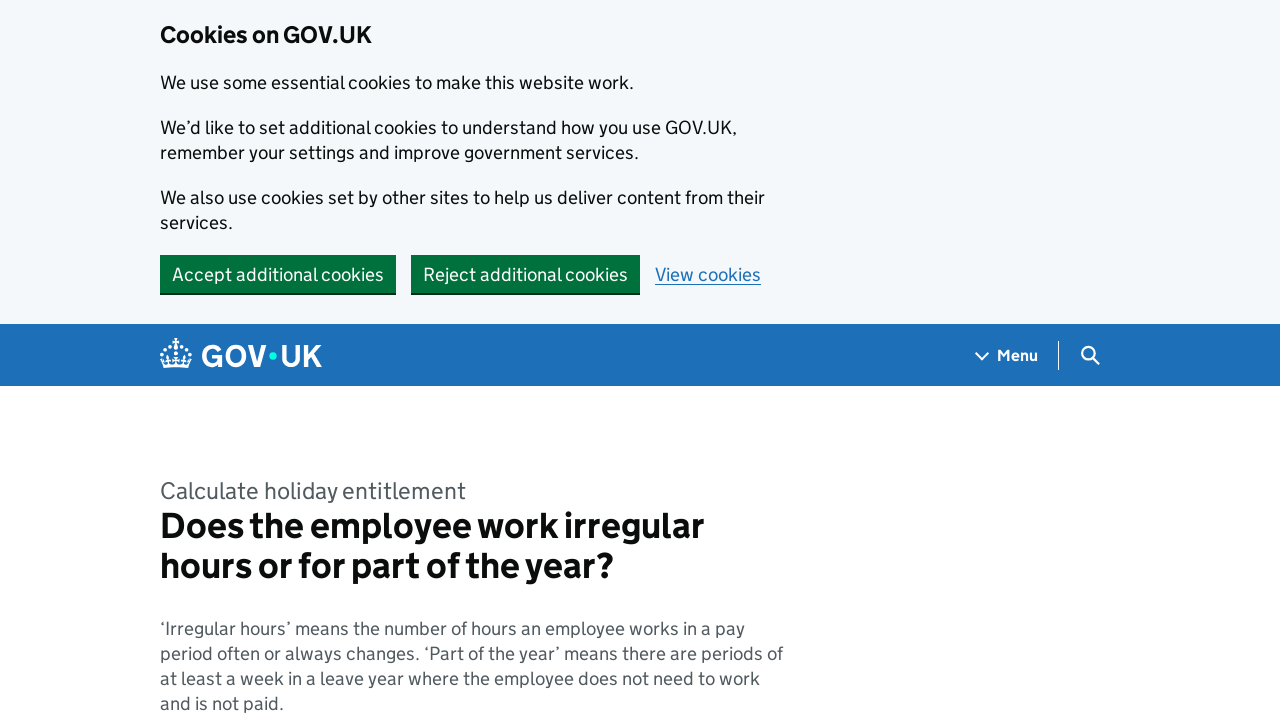

Navigated to UK government holiday entitlement calculator page
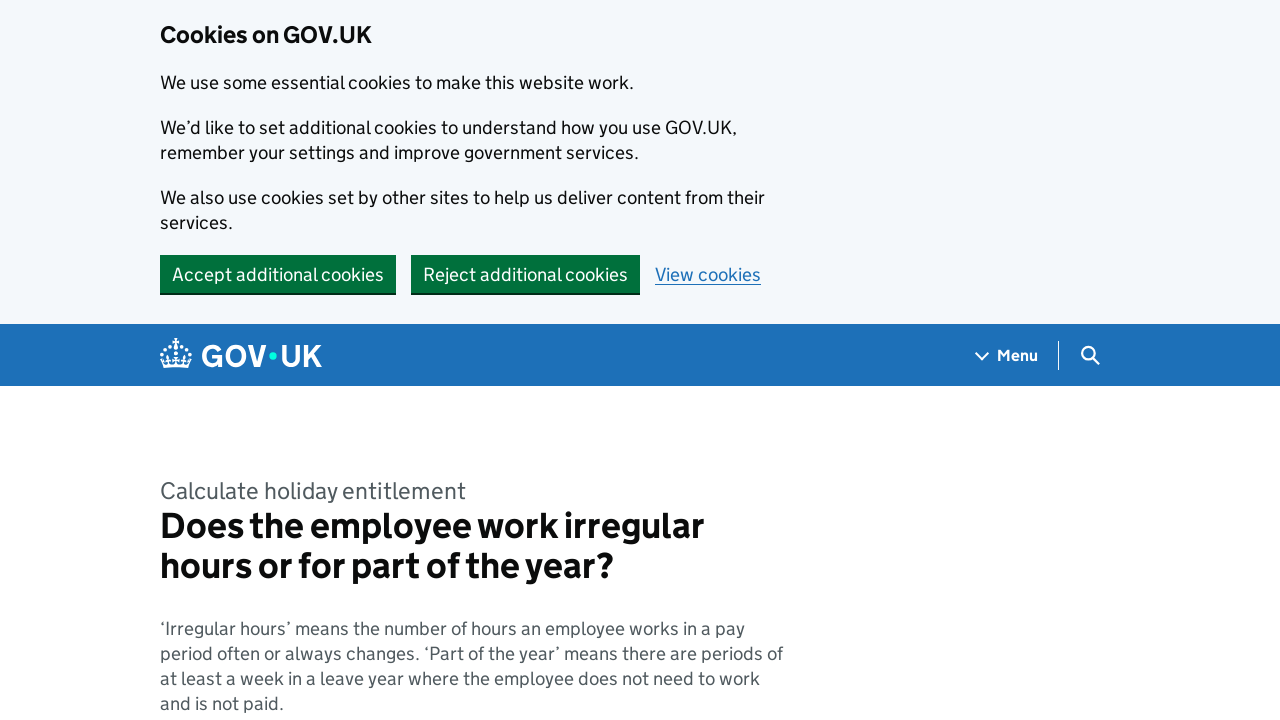

Clicked the Continue button on the holiday entitlement calculator page at (209, 360) on internal:text="Continue"i
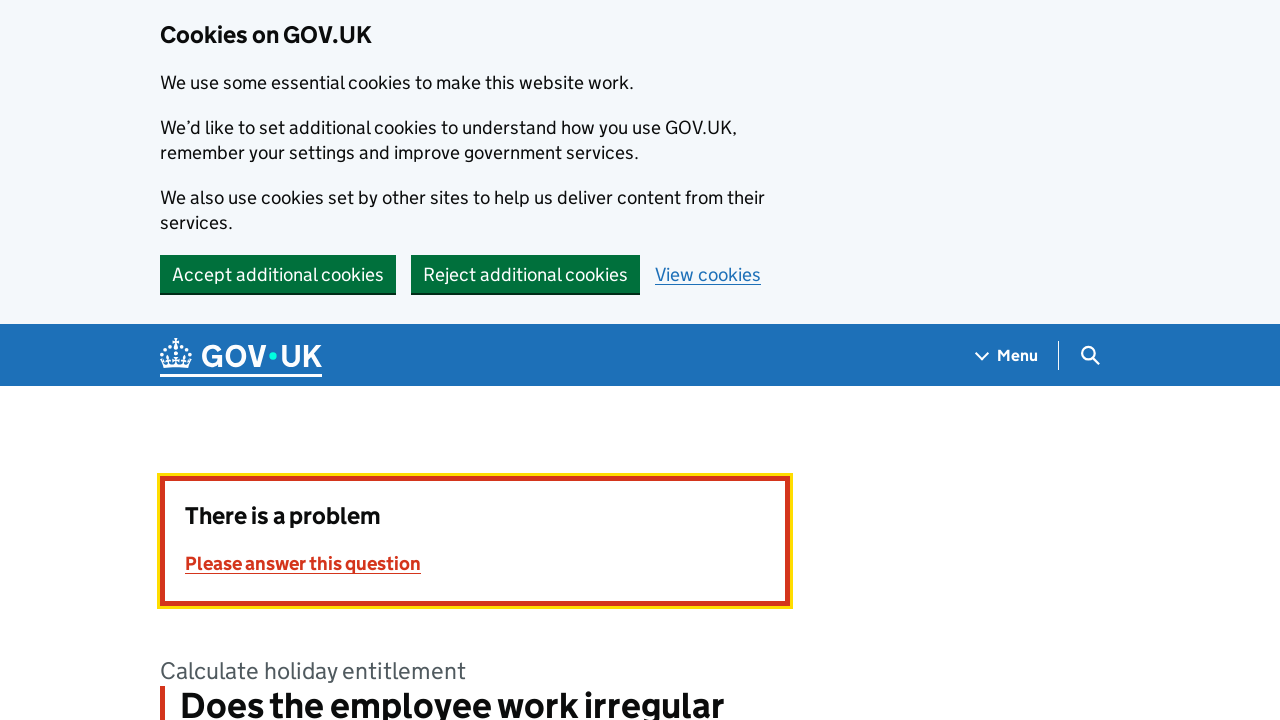

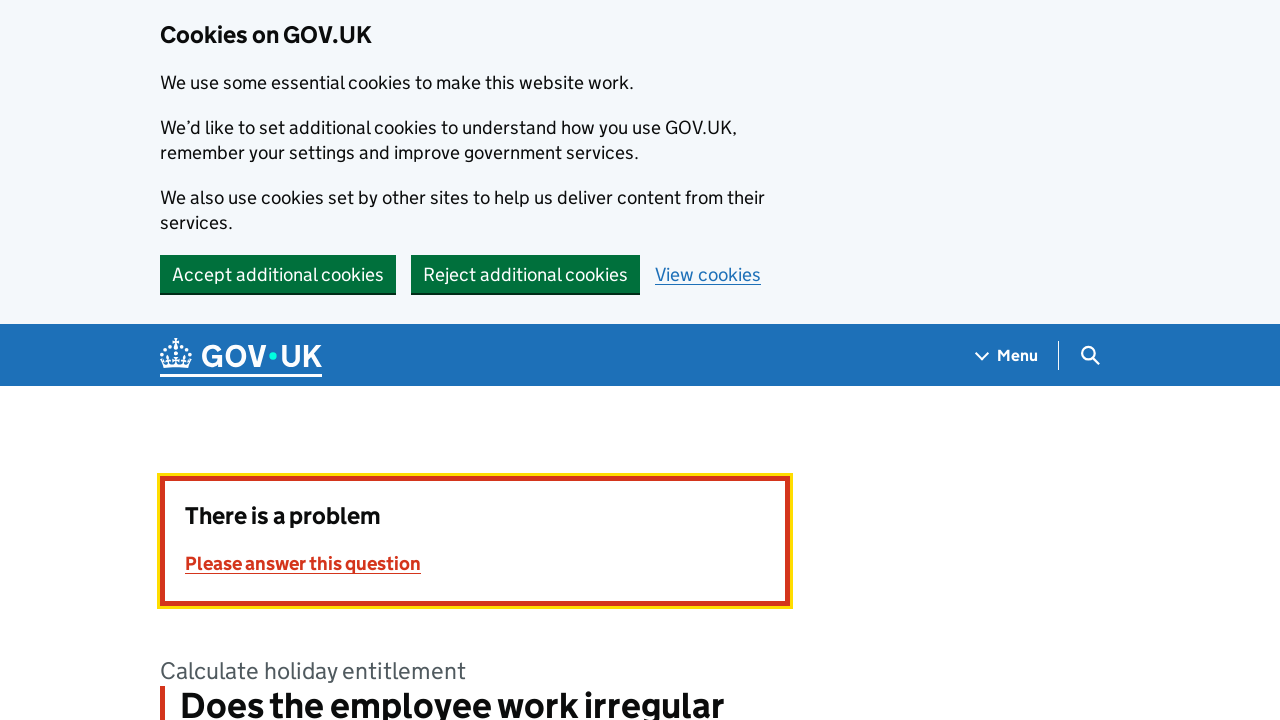